Tests JavaScript alert handling by clicking on the "Alert with OK & Cancel" tab and accepting a confirm dialog when triggered by clicking a button.

Starting URL: https://demo.automationtesting.in/Alerts.html

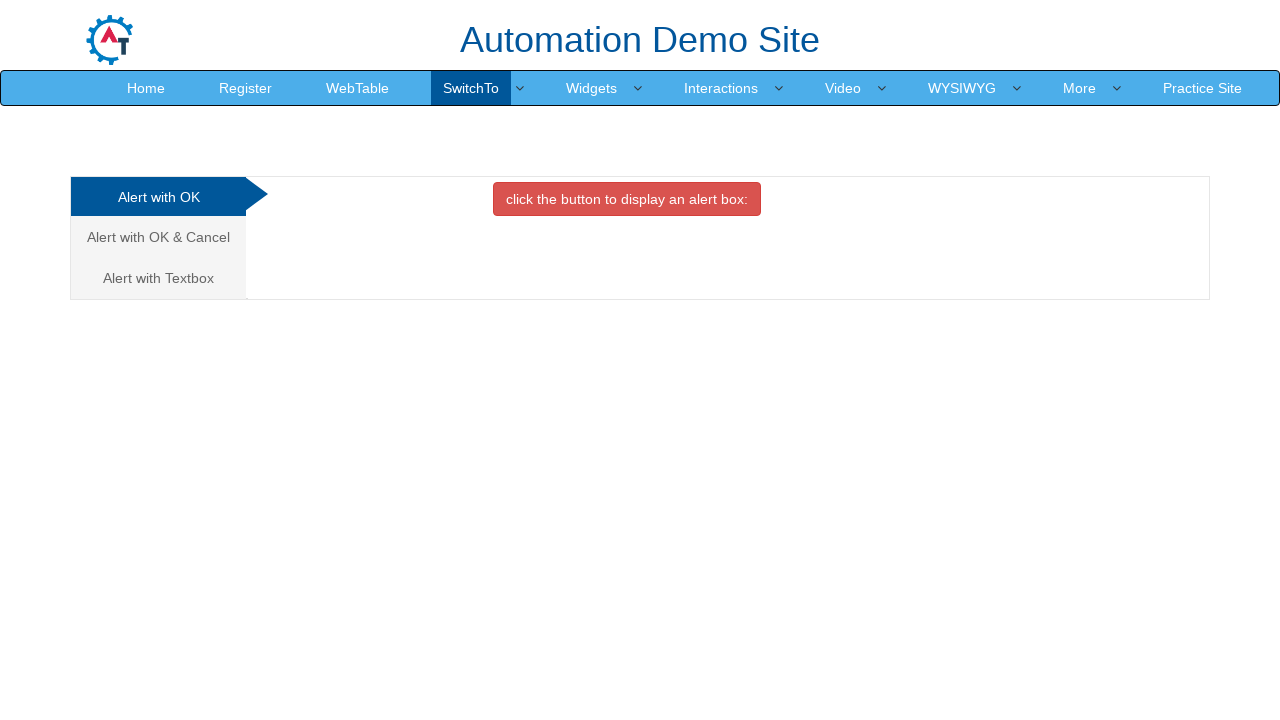

Clicked on 'Alert with OK & Cancel' tab
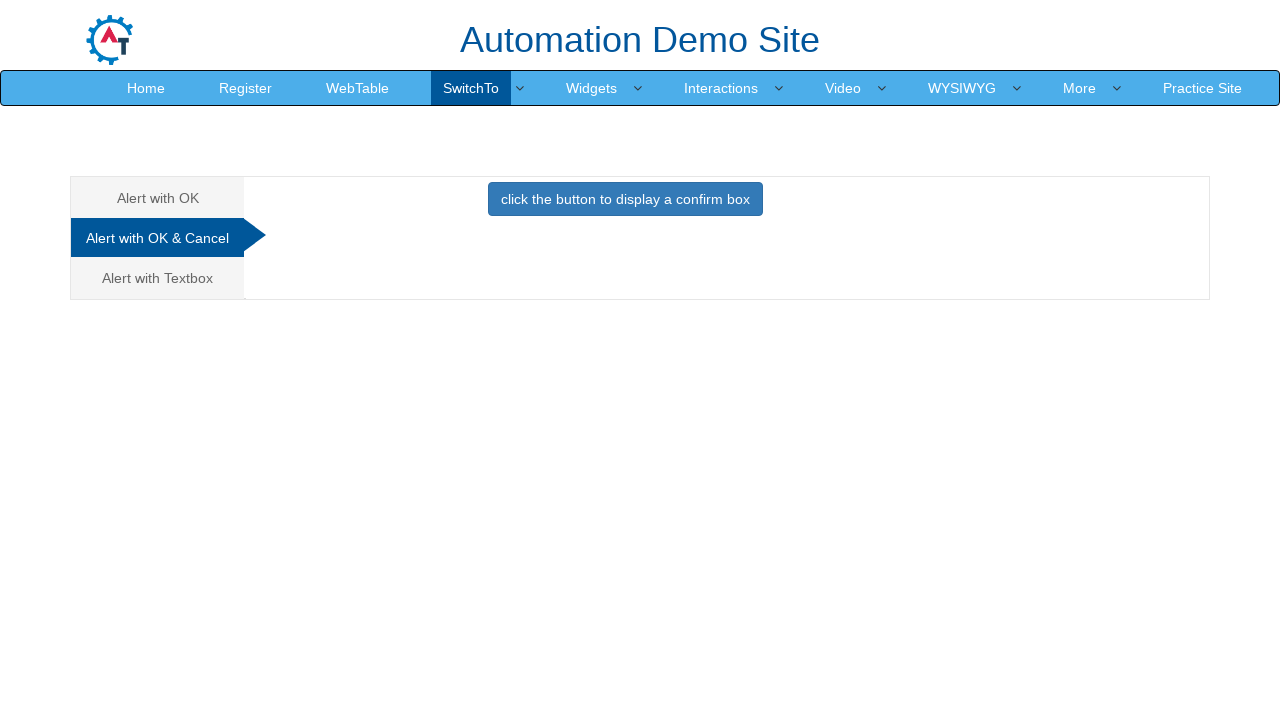

Set up dialog handler to accept all dialogs
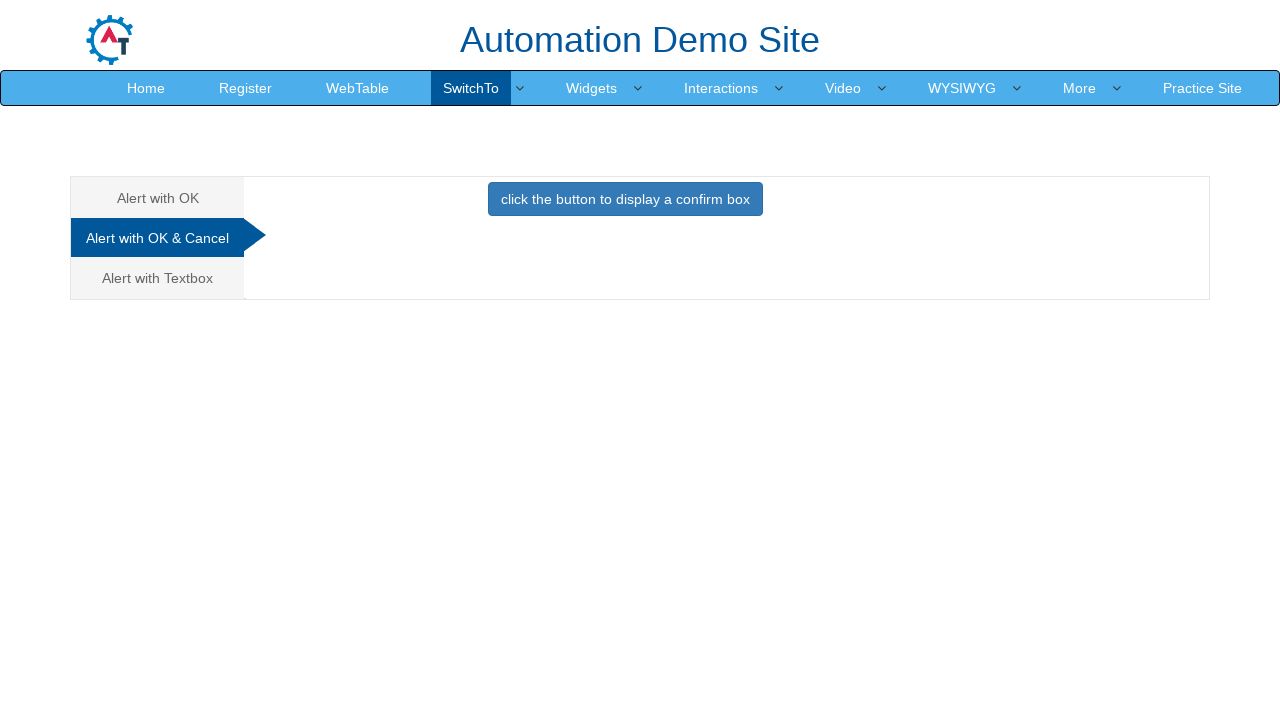

Clicked button to trigger confirm alert
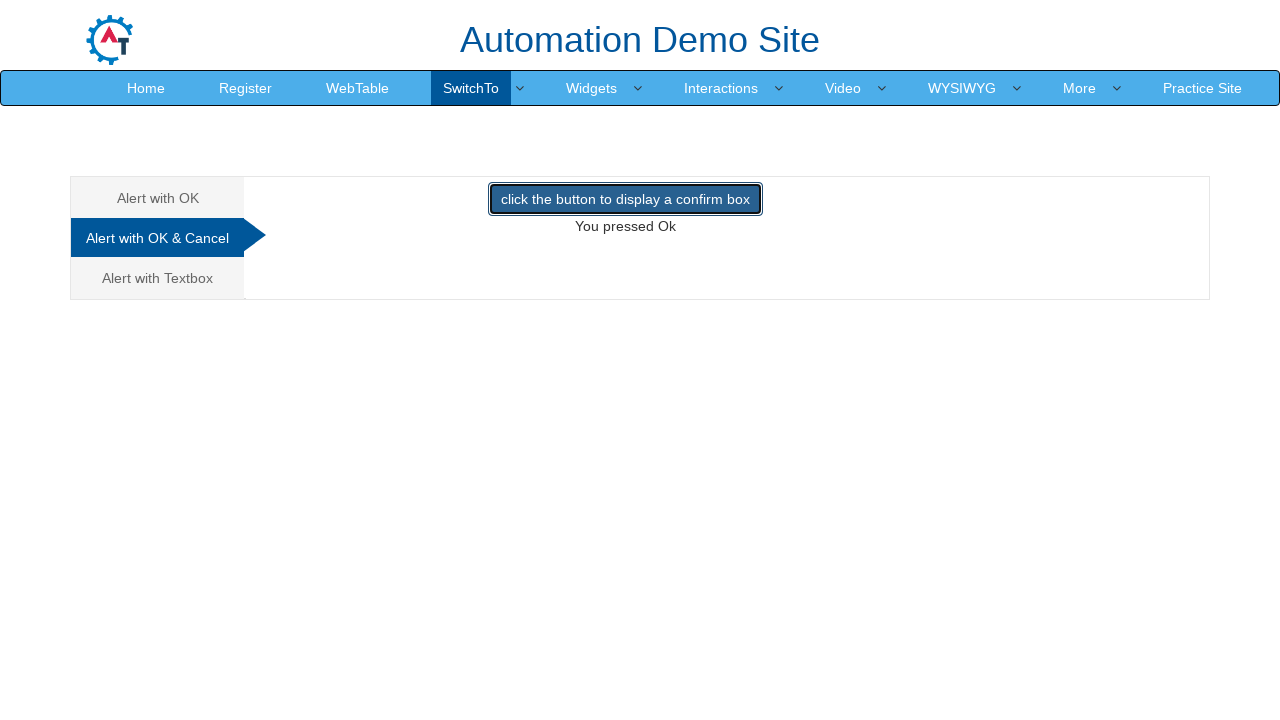

Waited for dialog handling to complete
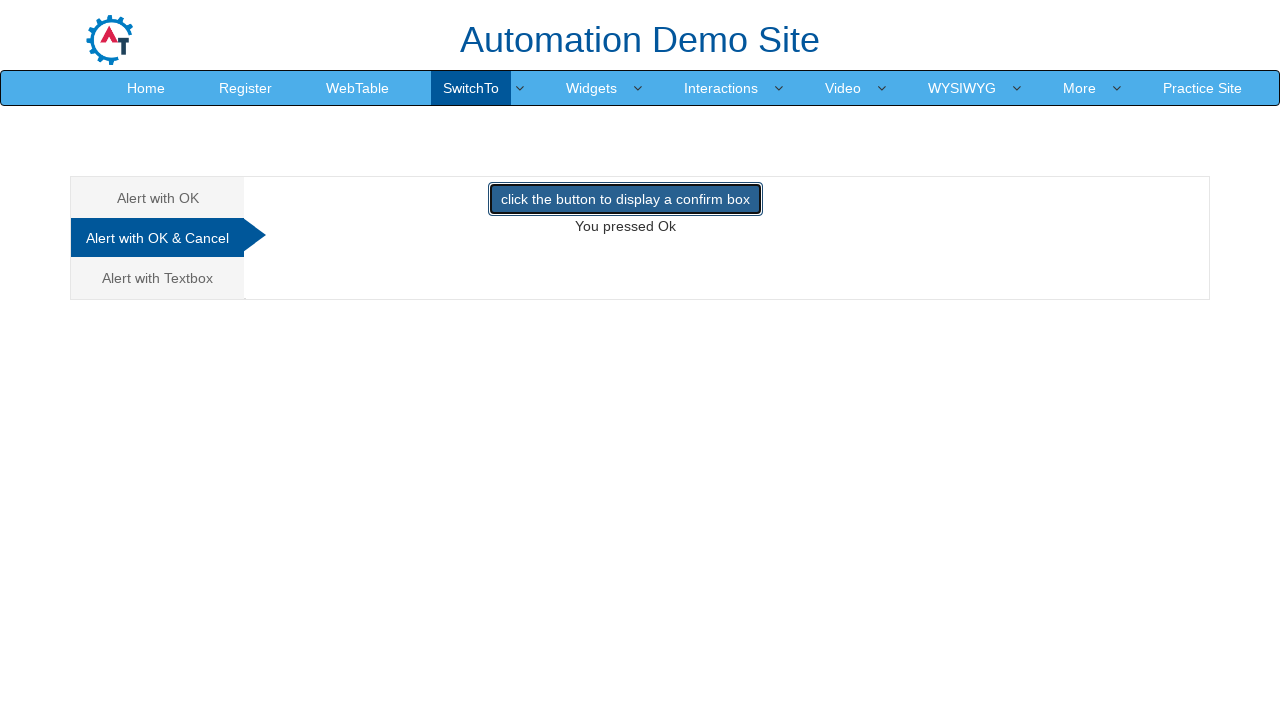

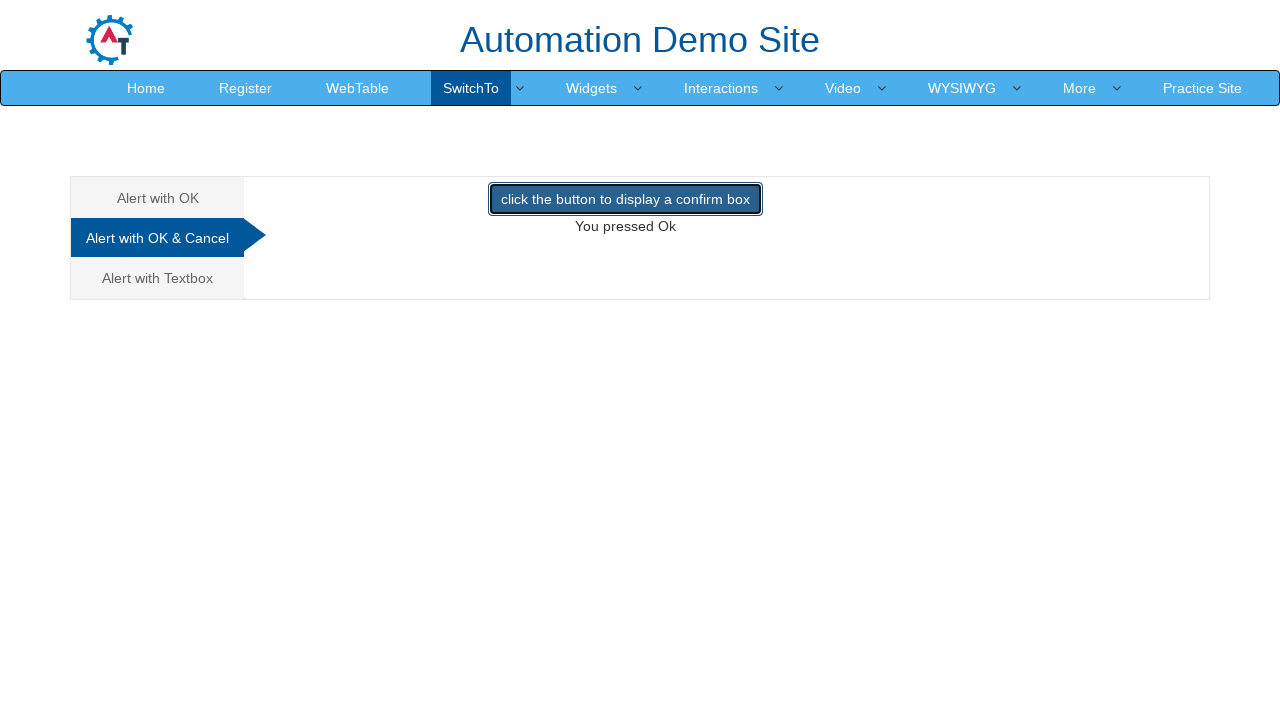